Tests navigating to a women's dress product page through category navigation and verifies that product information (name, category, price, availability, condition, brand) is displayed on the product details page.

Starting URL: https://automationexercise.com/

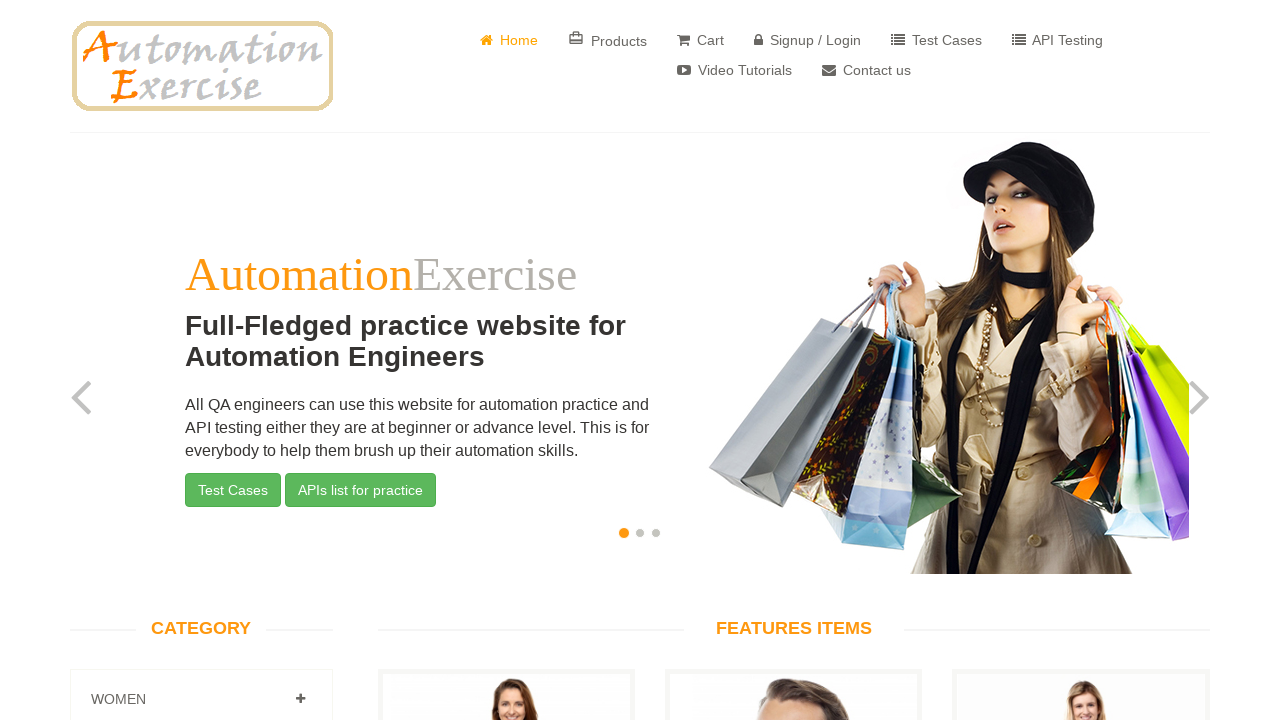

Clicked on Women category link to expand it at (300, 699) on a[href='#Women']
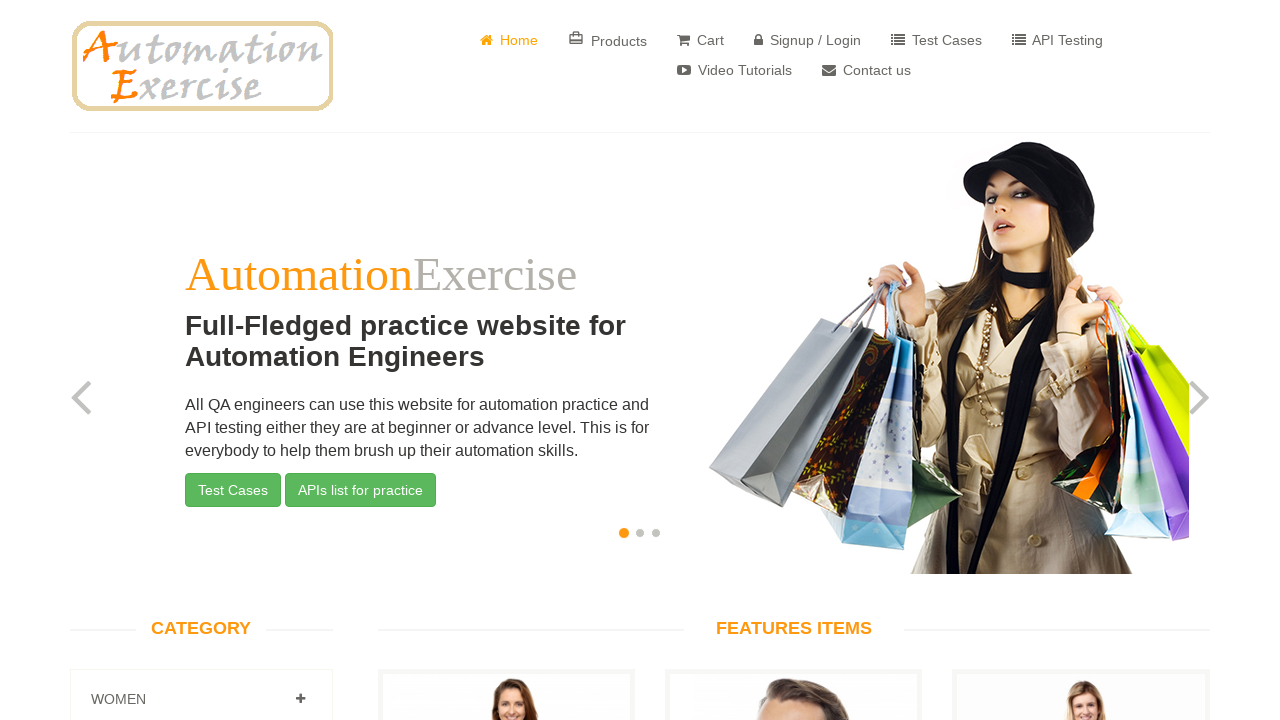

Waited for Women category to expand
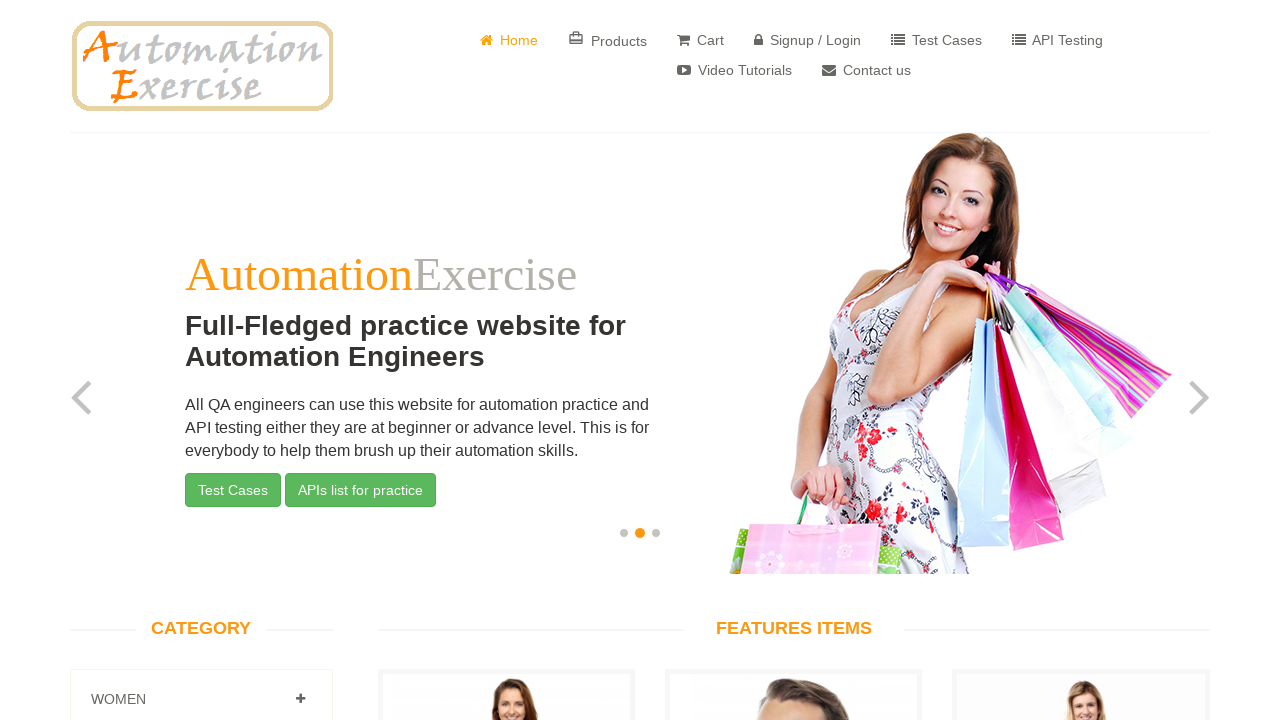

Clicked on Dress subcategory at (127, 360) on a[href='/category_products/1']
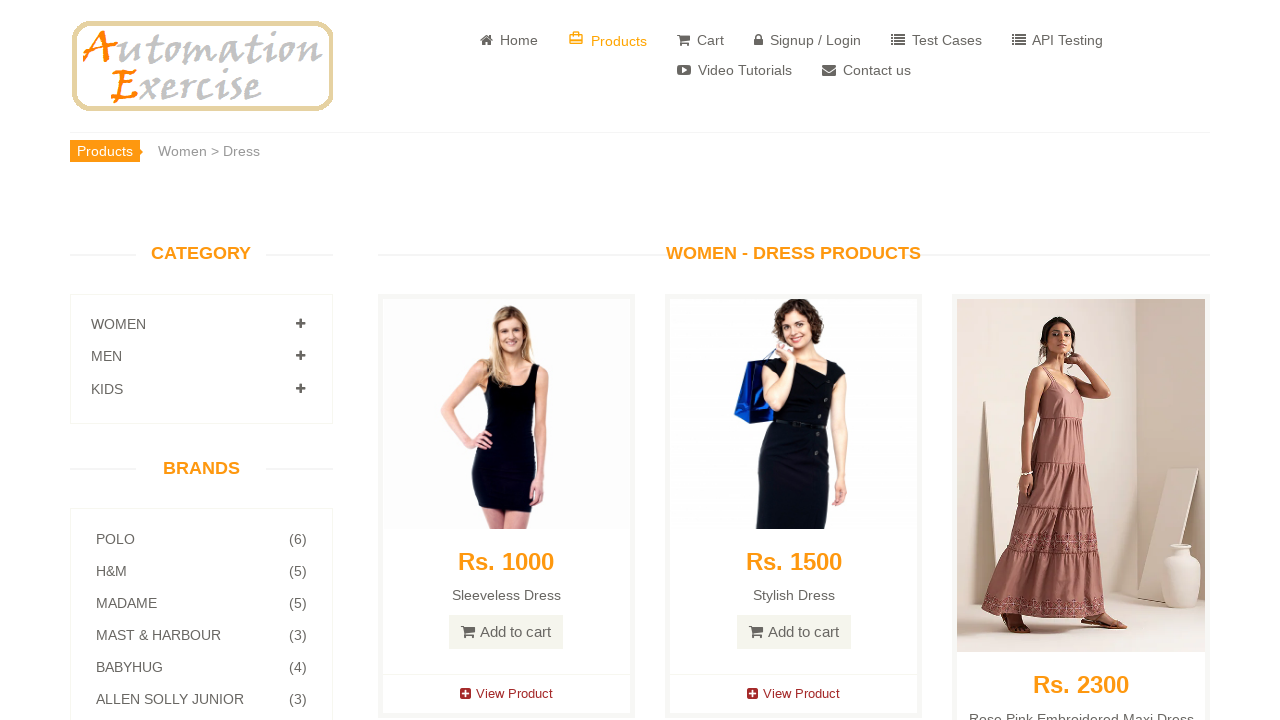

Dress category page loaded with product links visible
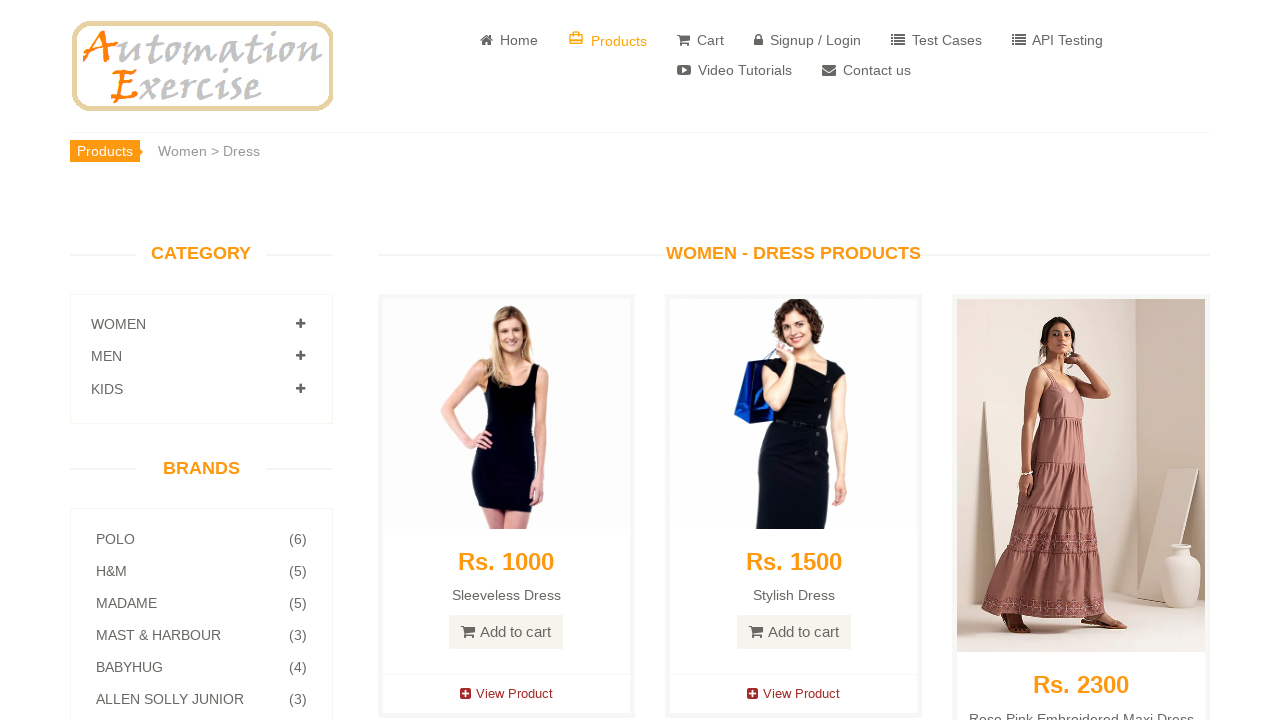

Clicked on first dress product to view details at (506, 694) on a[href='/product_details/3']
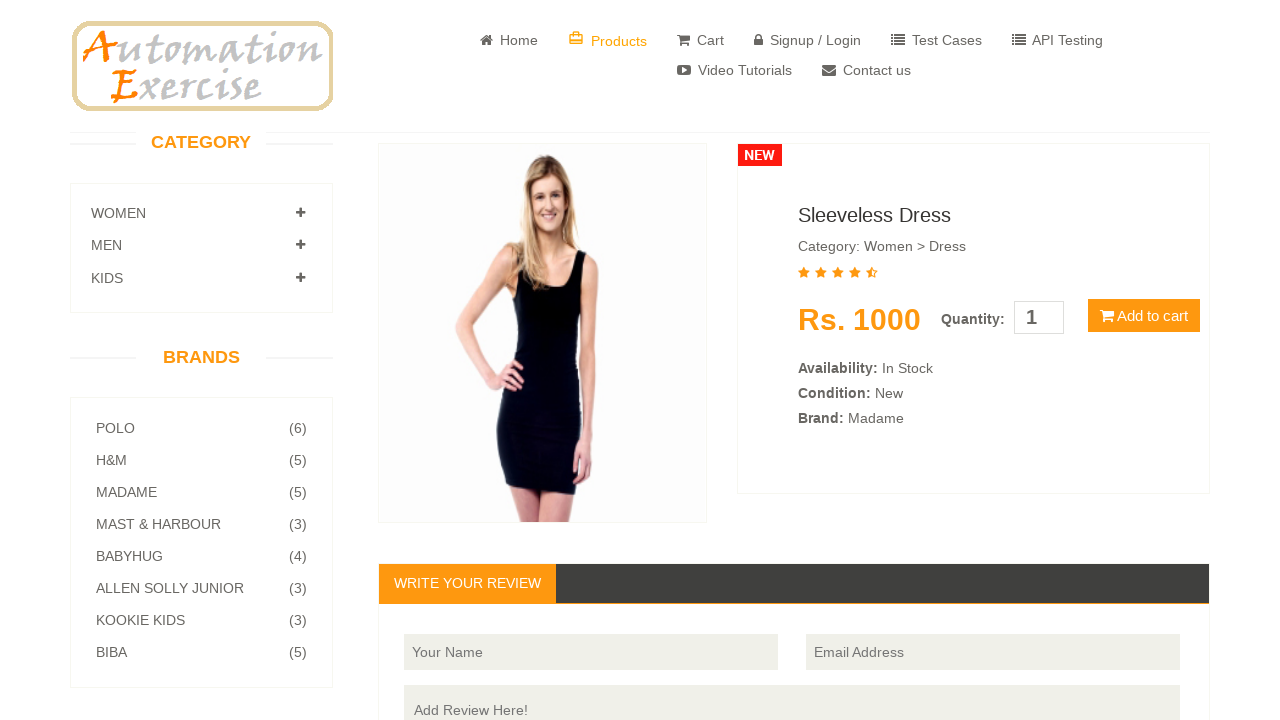

Product details page loaded with product information section visible
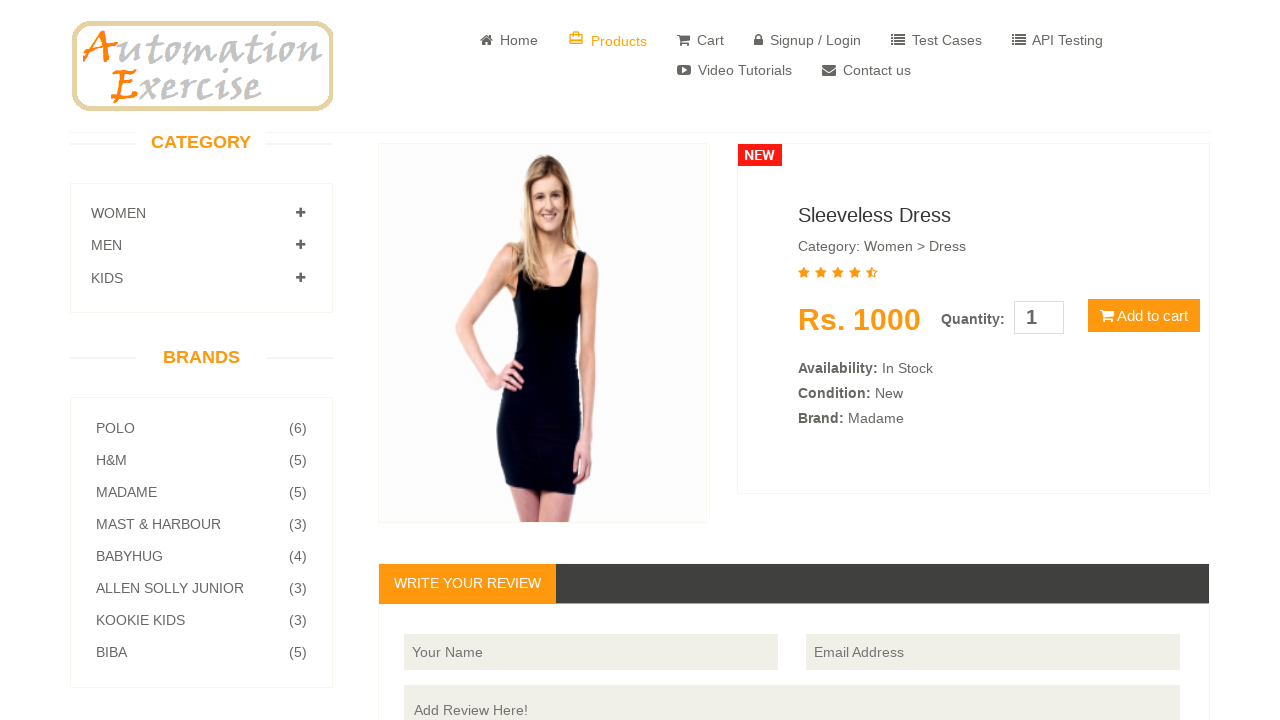

Verified product name is displayed
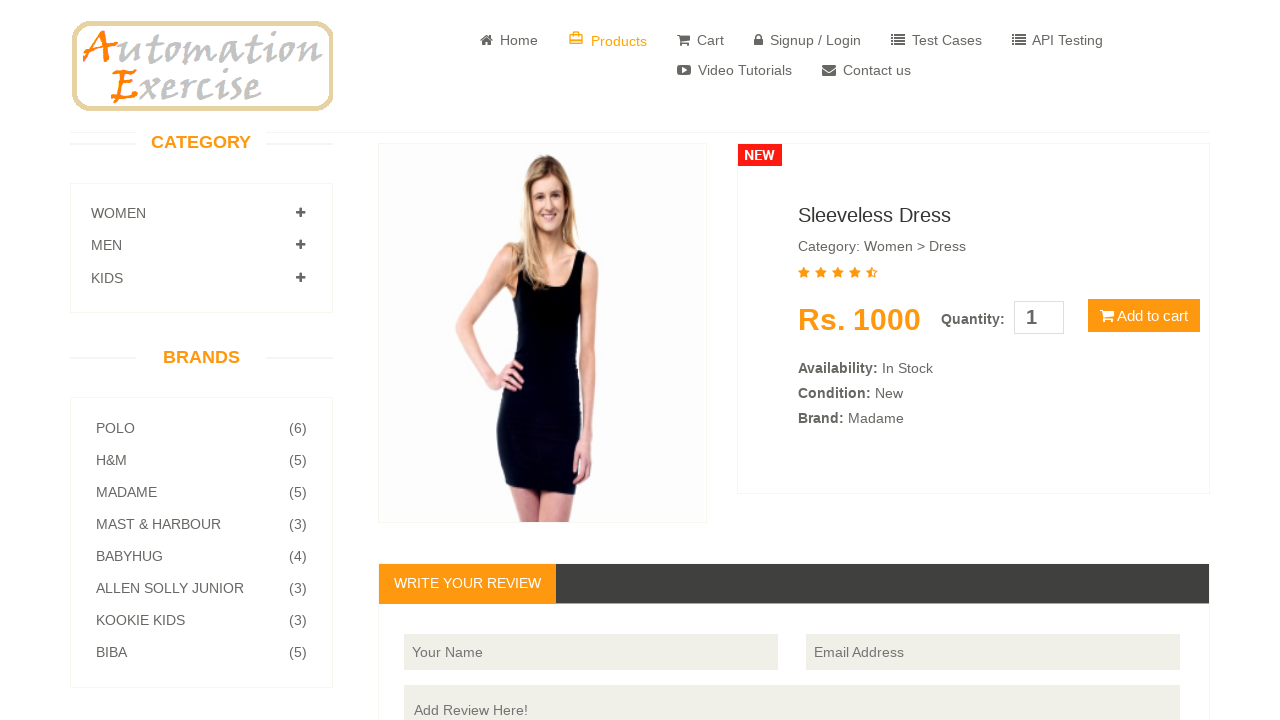

Verified product category is displayed
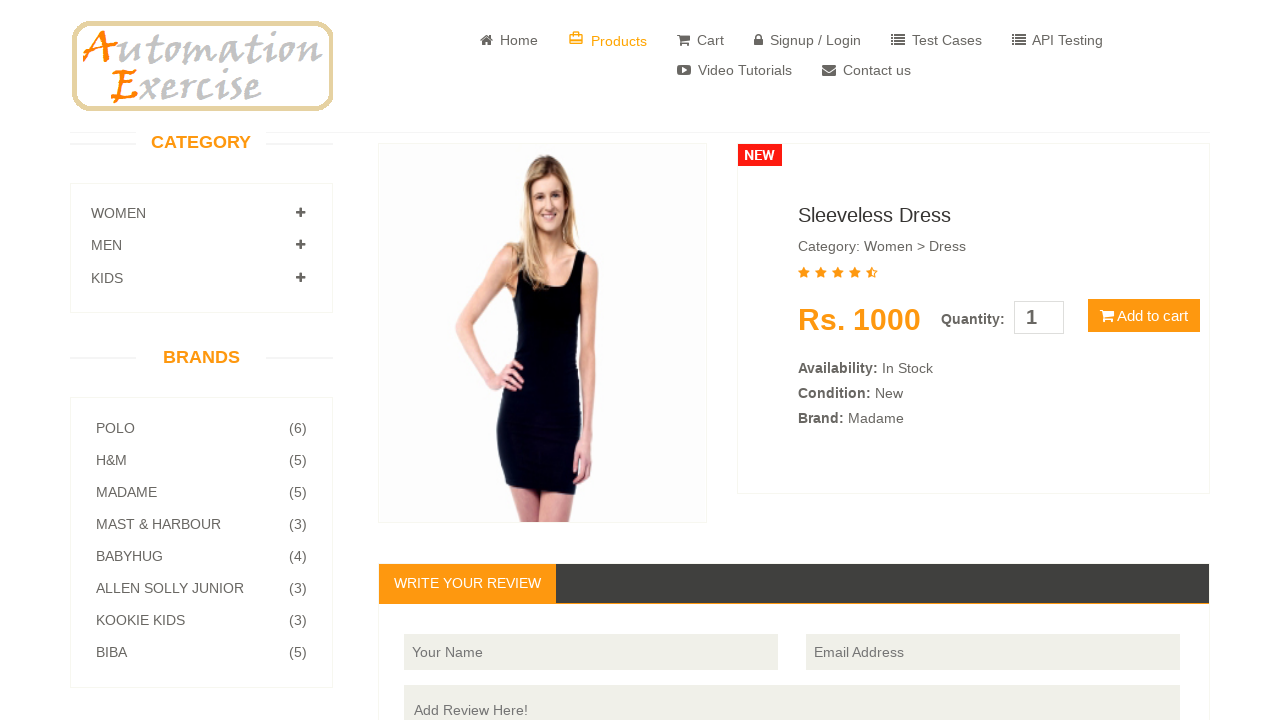

Verified product price is displayed
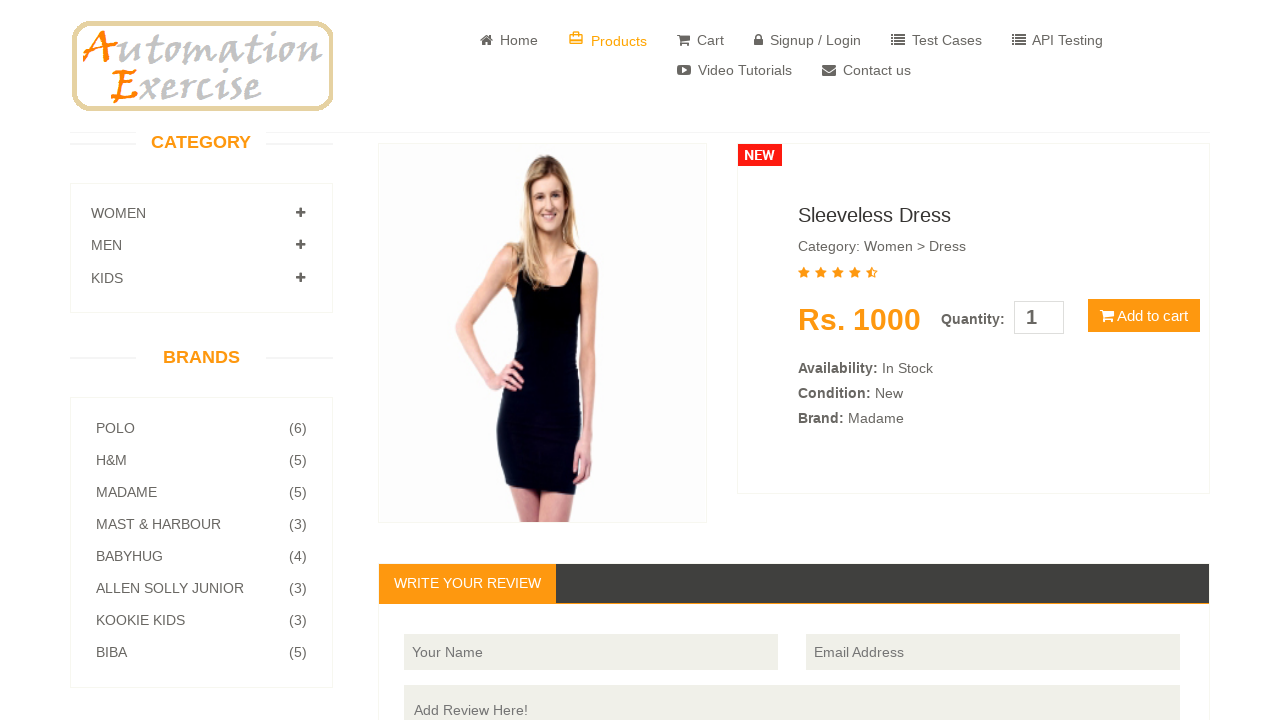

Verified availability information is displayed
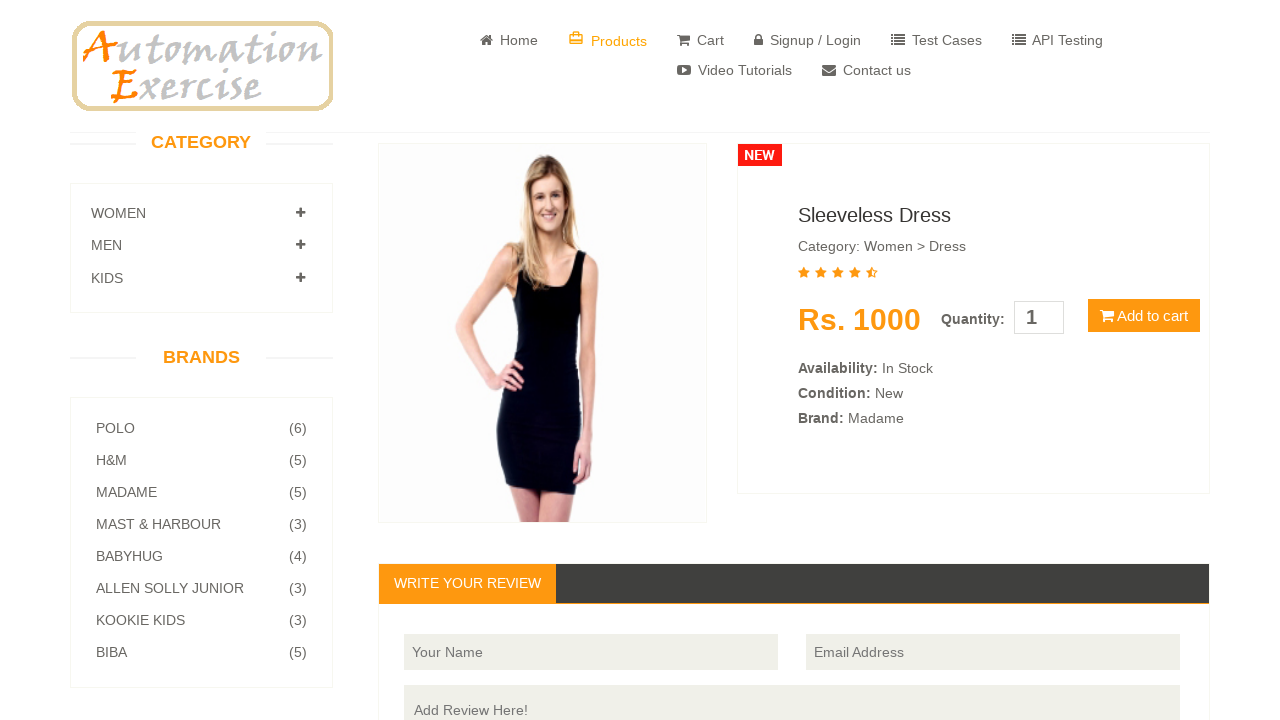

Verified condition information is displayed
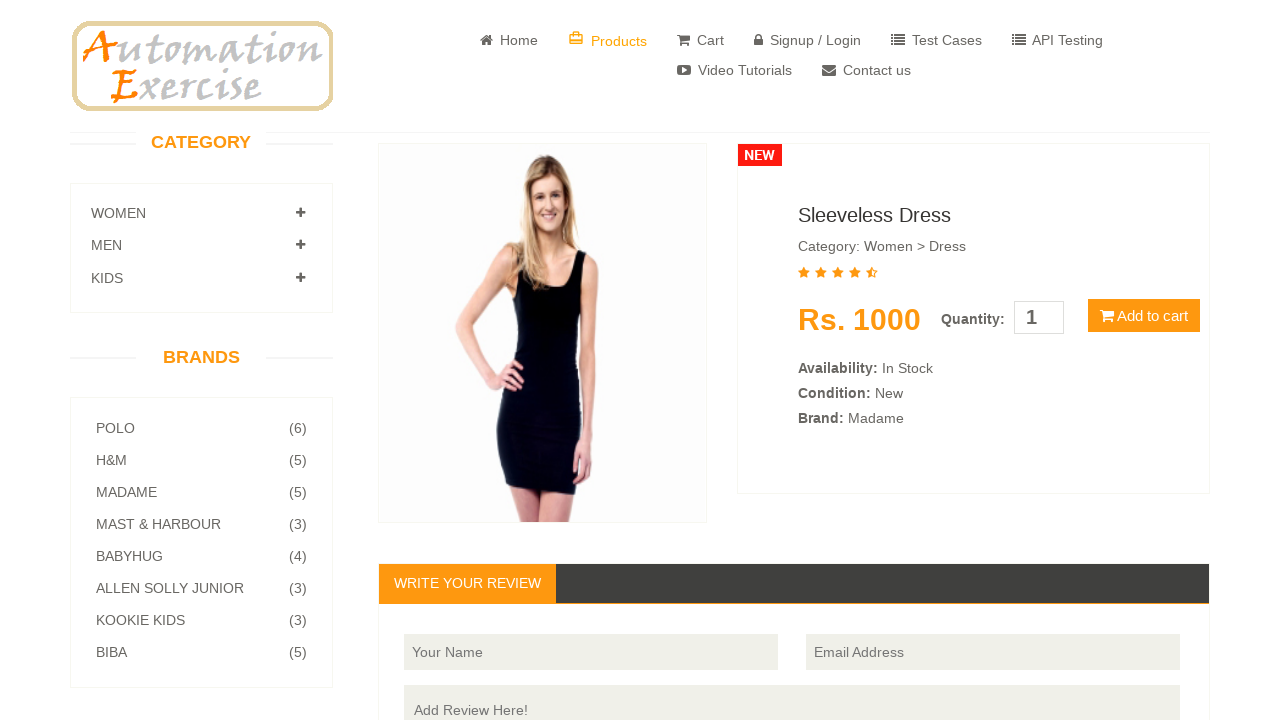

Verified brand information is displayed
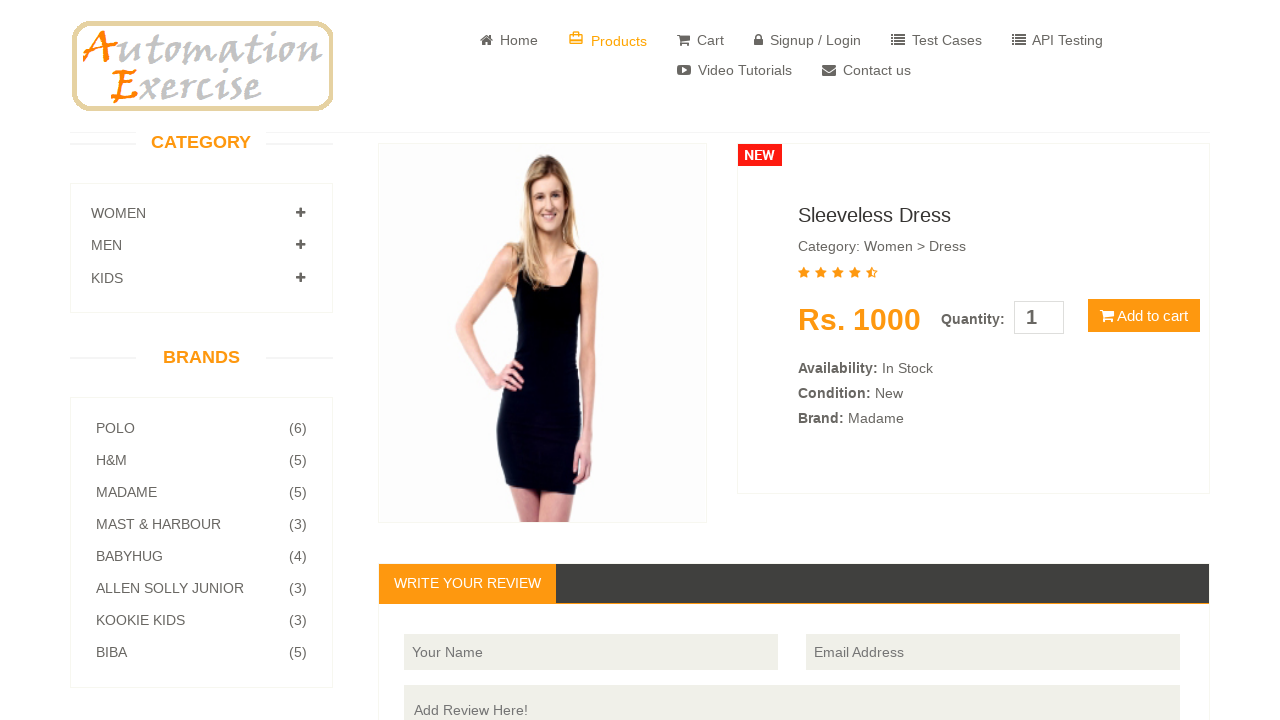

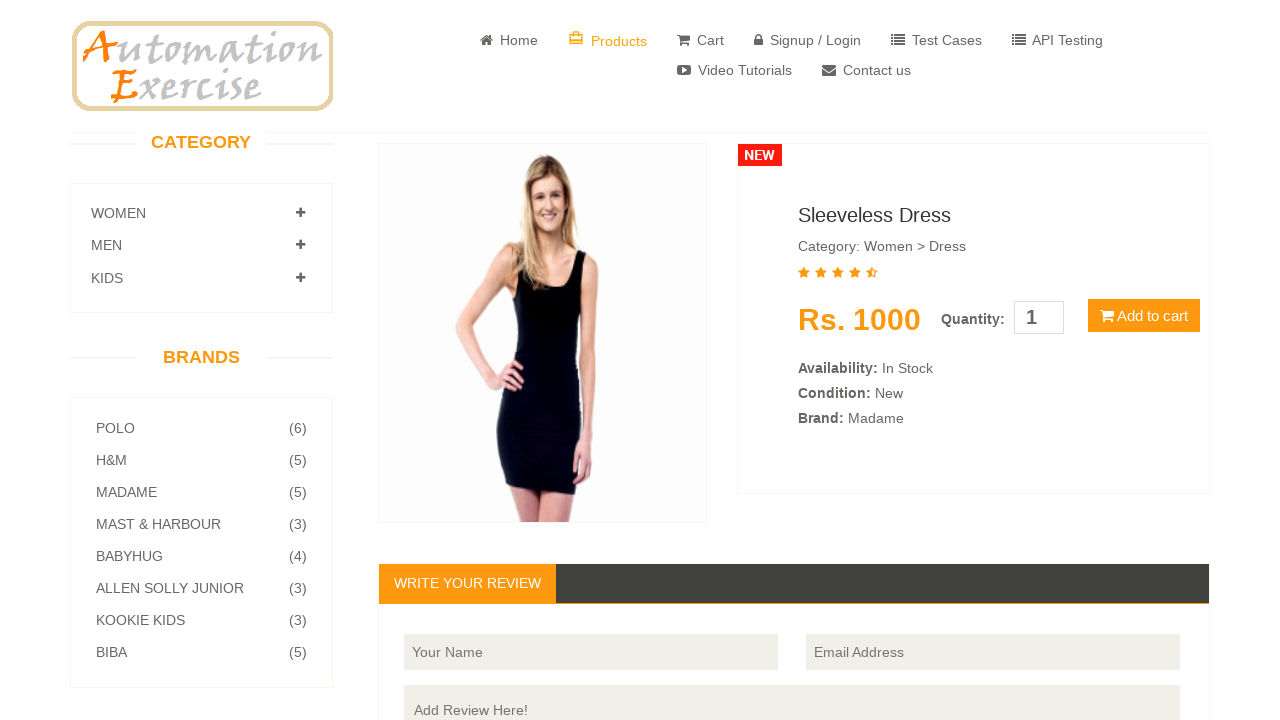